Tests handling of JavaScript prompt dialog by clicking a prompt button, entering text, and verifying the entered value is displayed

Starting URL: https://testautomationpractice.blogspot.com/

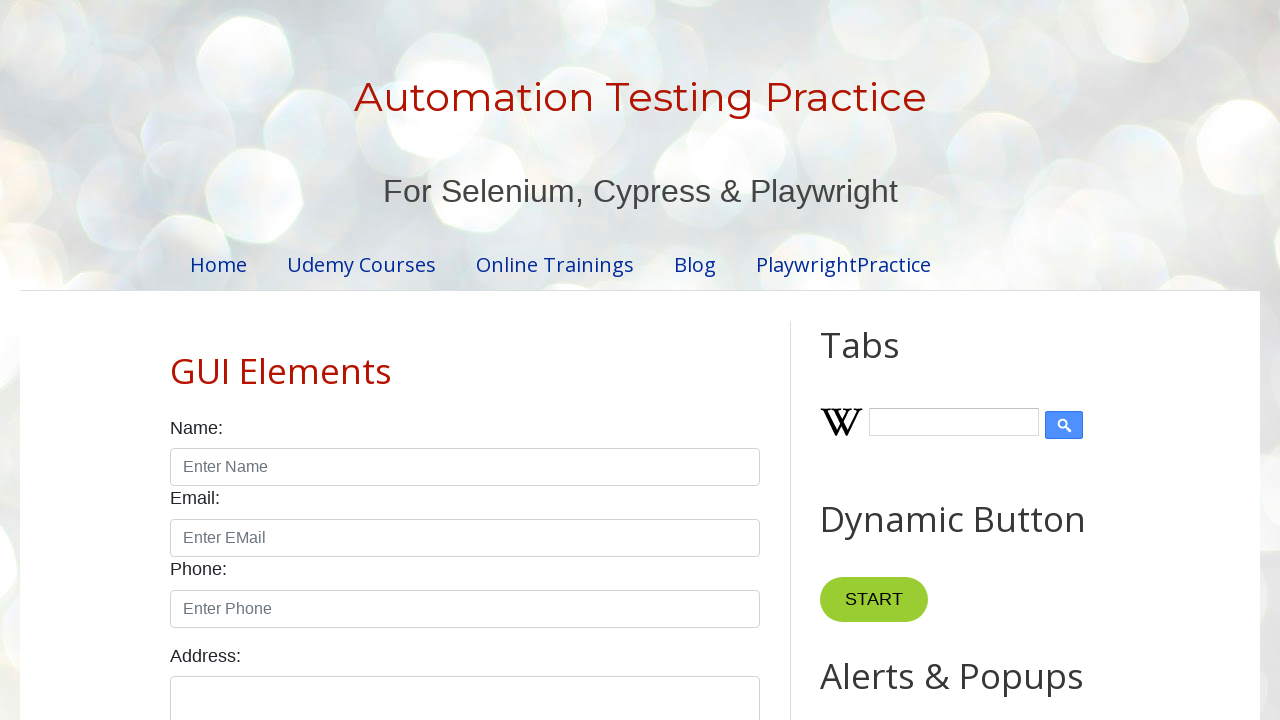

Set up dialog handler for prompt
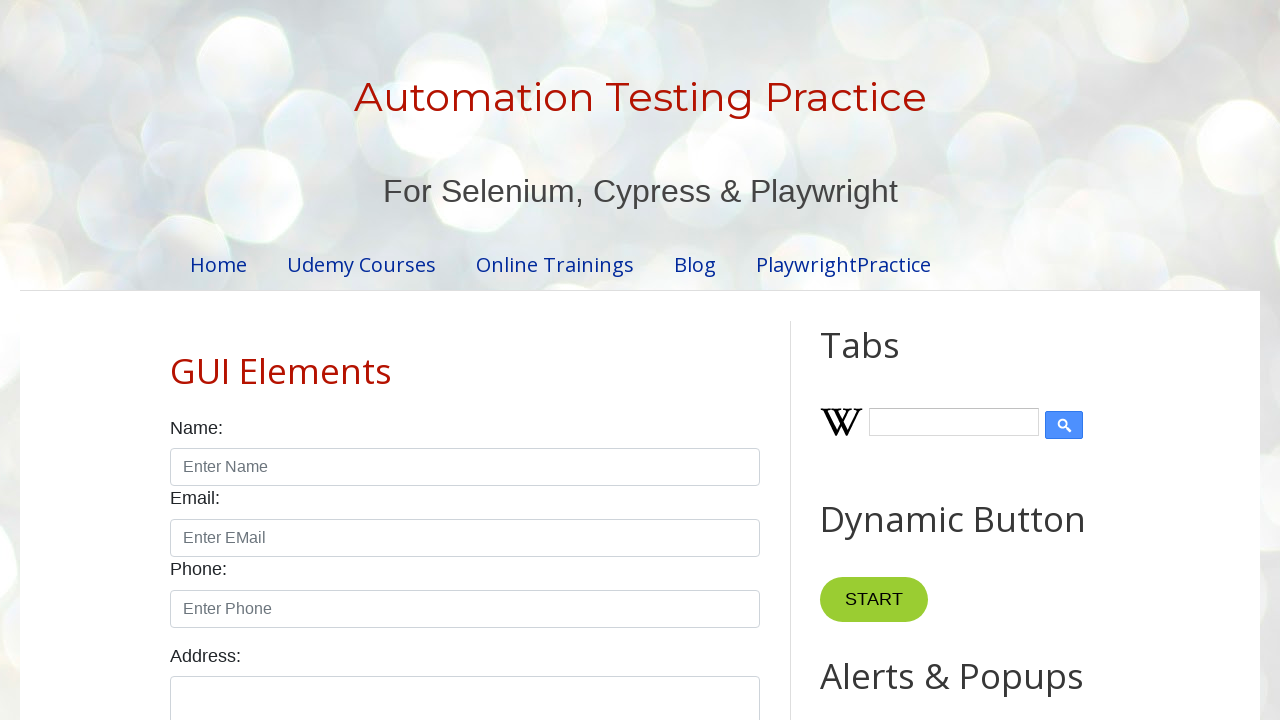

Clicked the prompt button at (890, 360) on #promptBtn
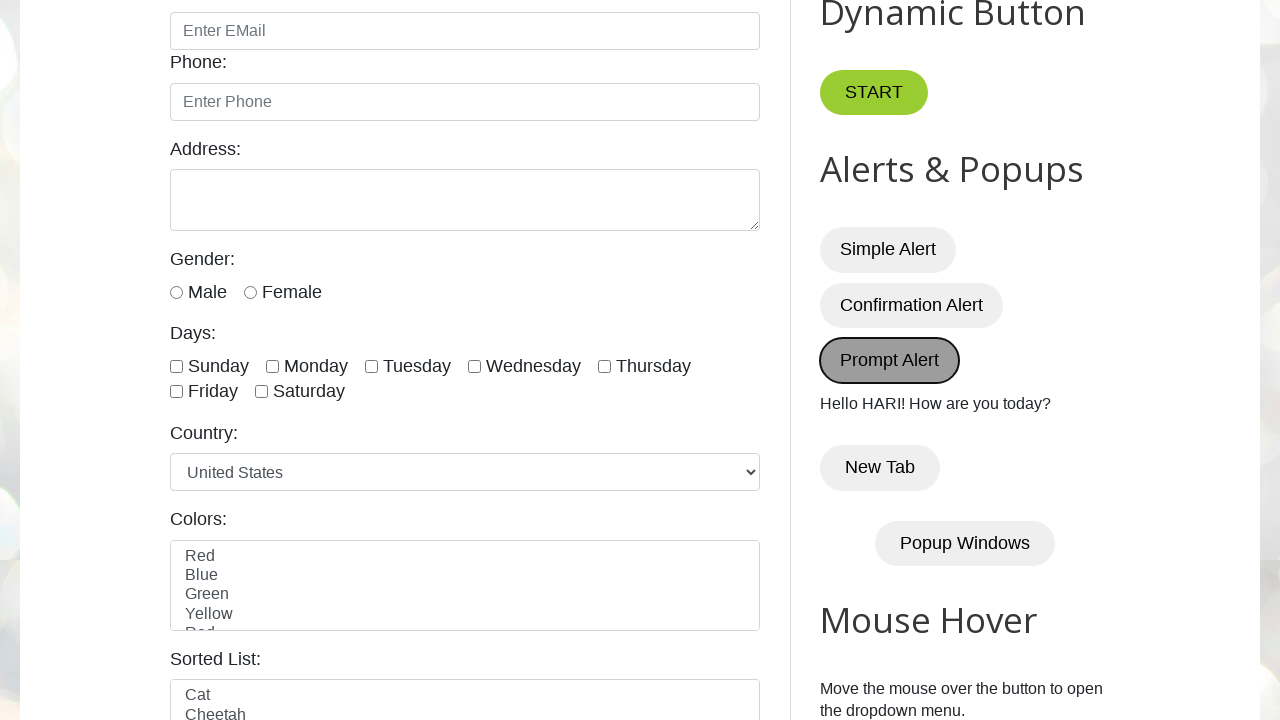

Waited for demo element to be visible
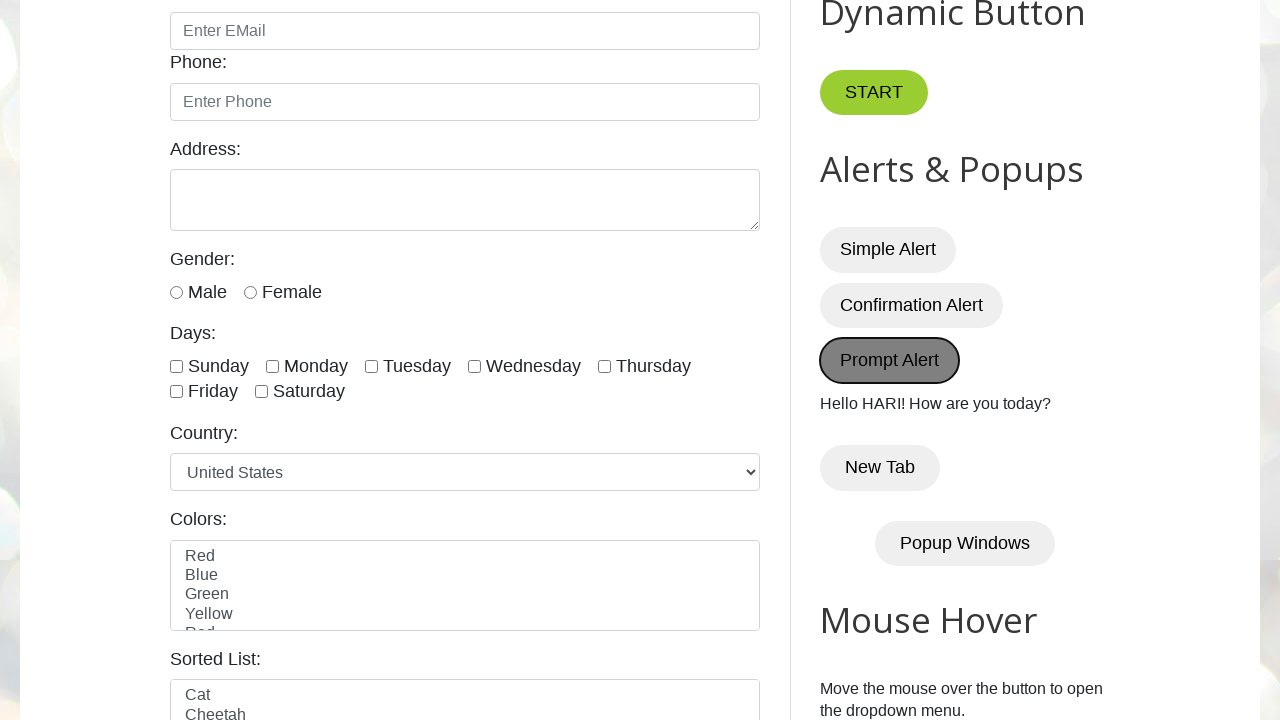

Verified that 'HARI' is displayed in the demo element
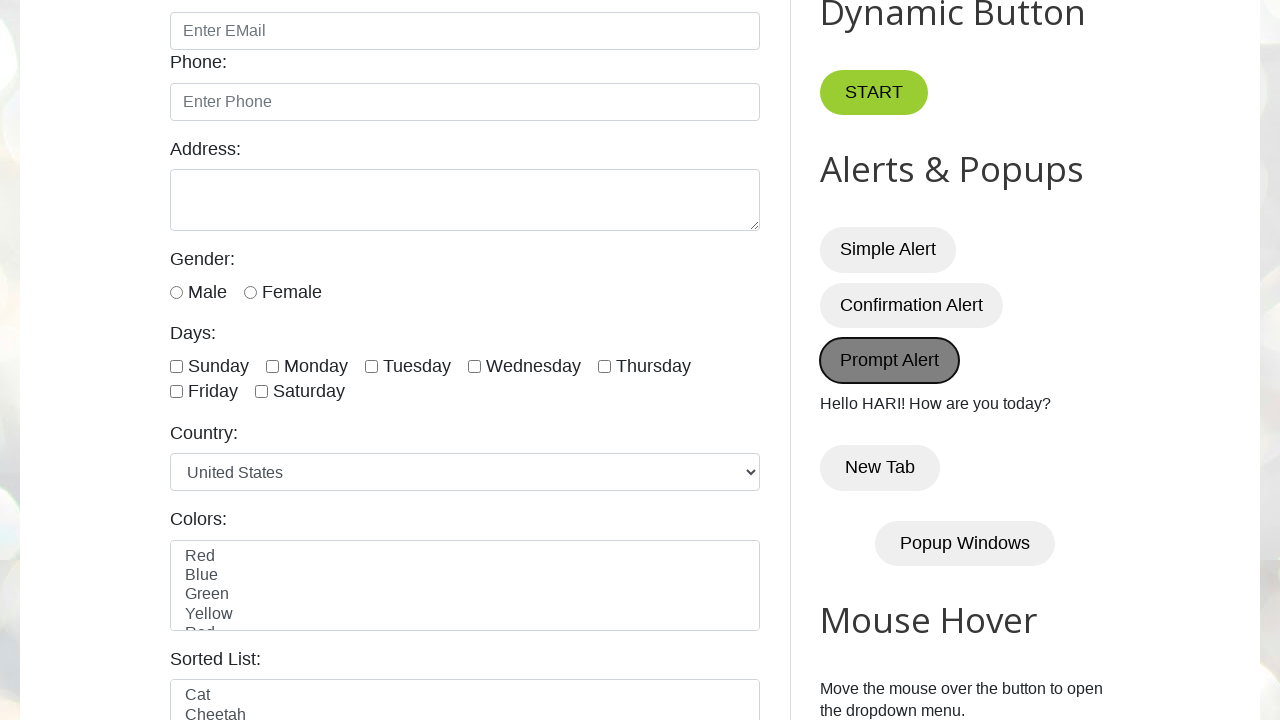

Accepted prompt dialog and entered 'HARI'
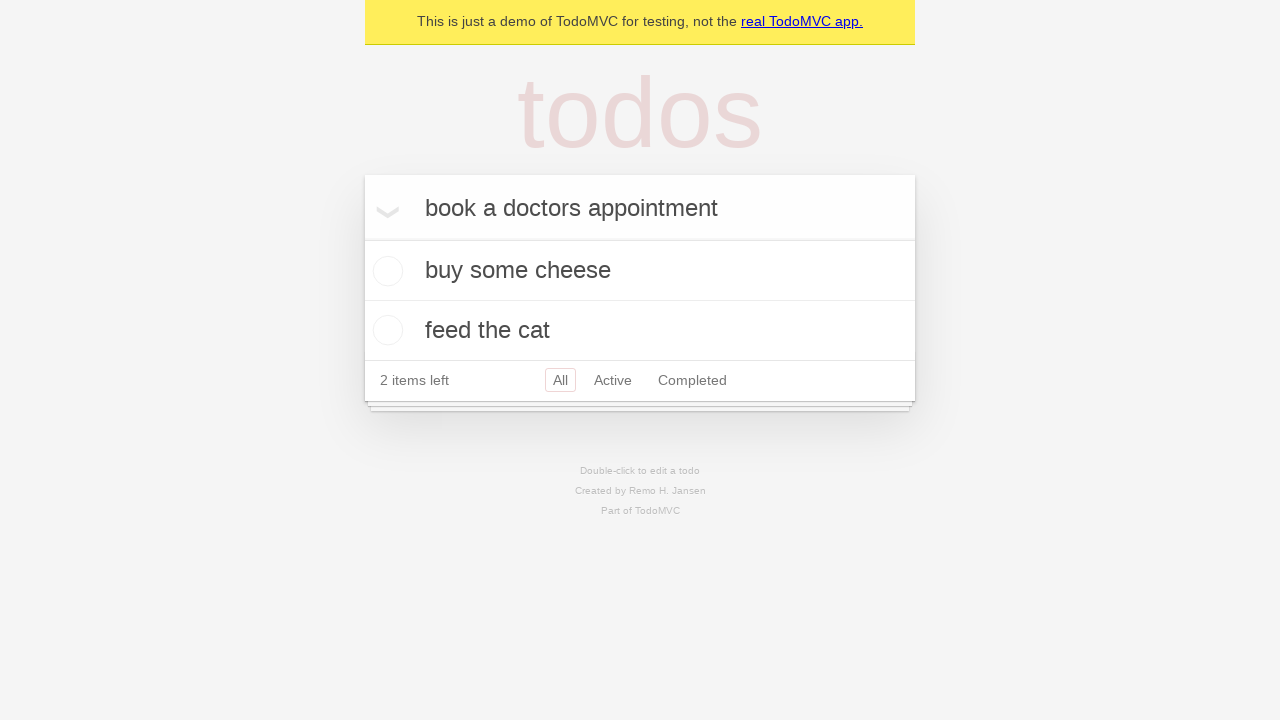

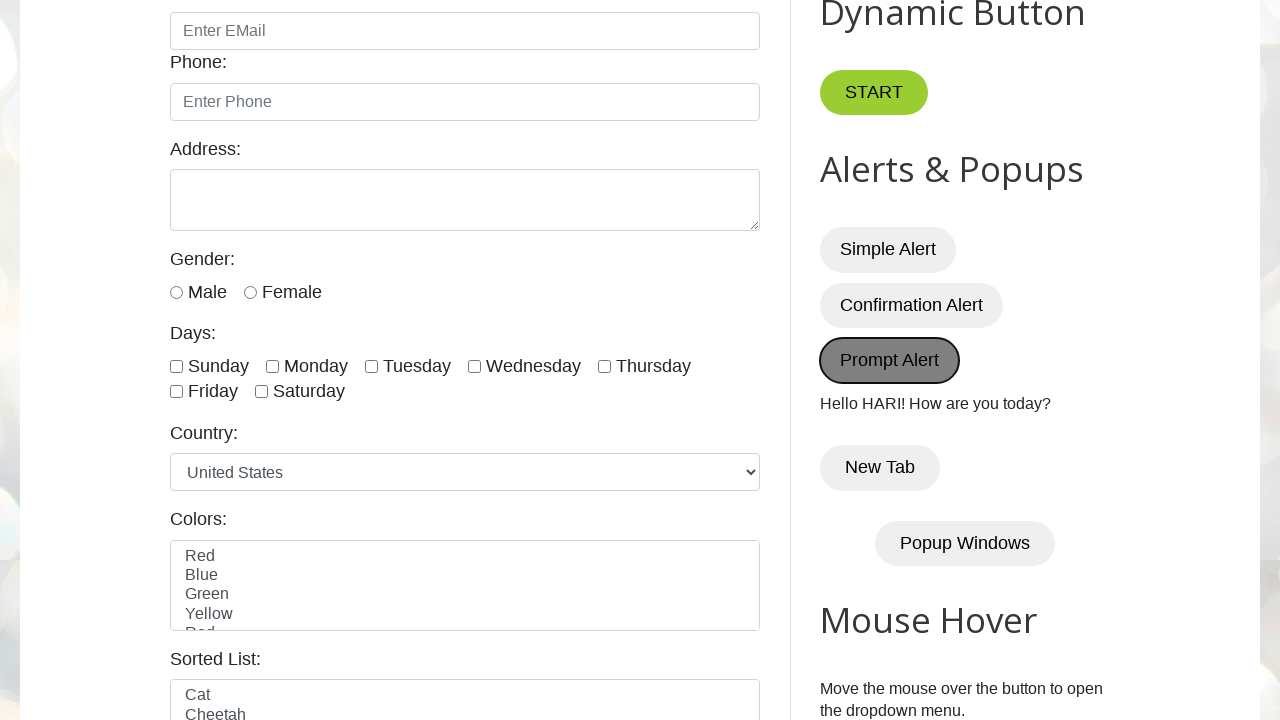